Navigates to a Korean movie ranking site, browses the movie listings, and visits the detail page of the first movie to view its synopsis before returning to the main listing.

Starting URL: https://www.moviechart.co.kr/rank/realtime/index/image

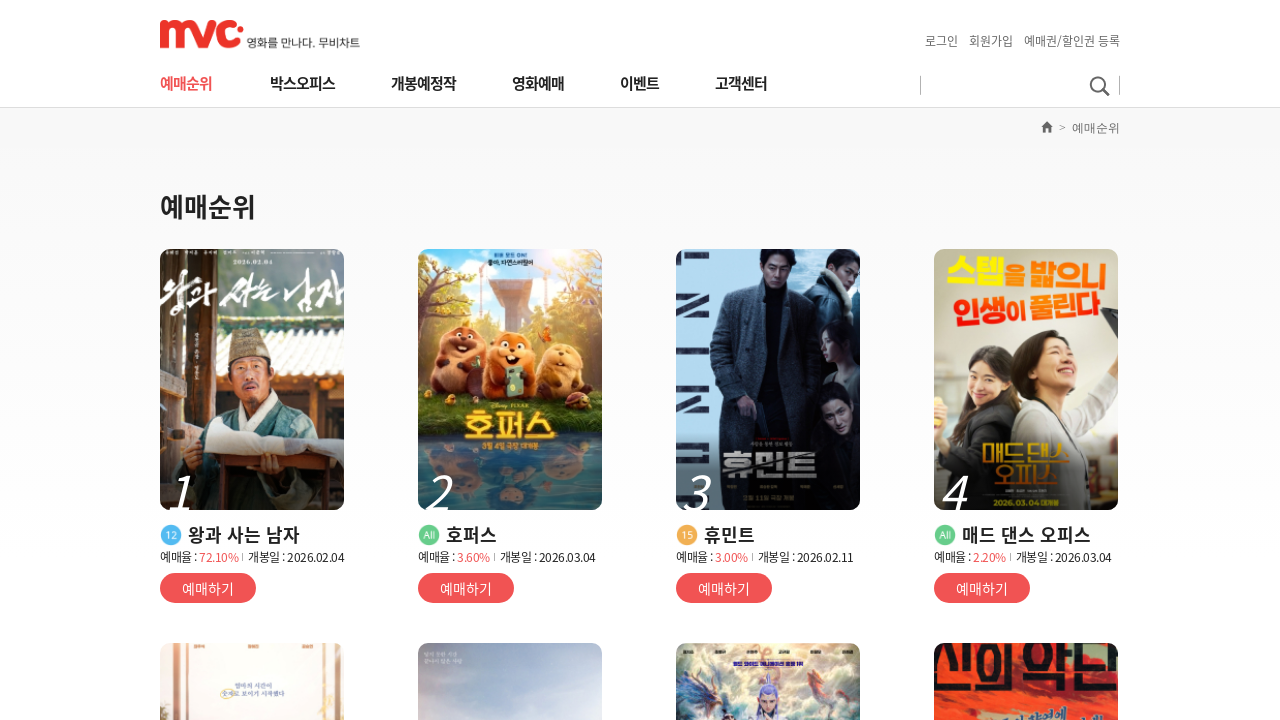

Waited for movie list to load on Korean movie ranking site
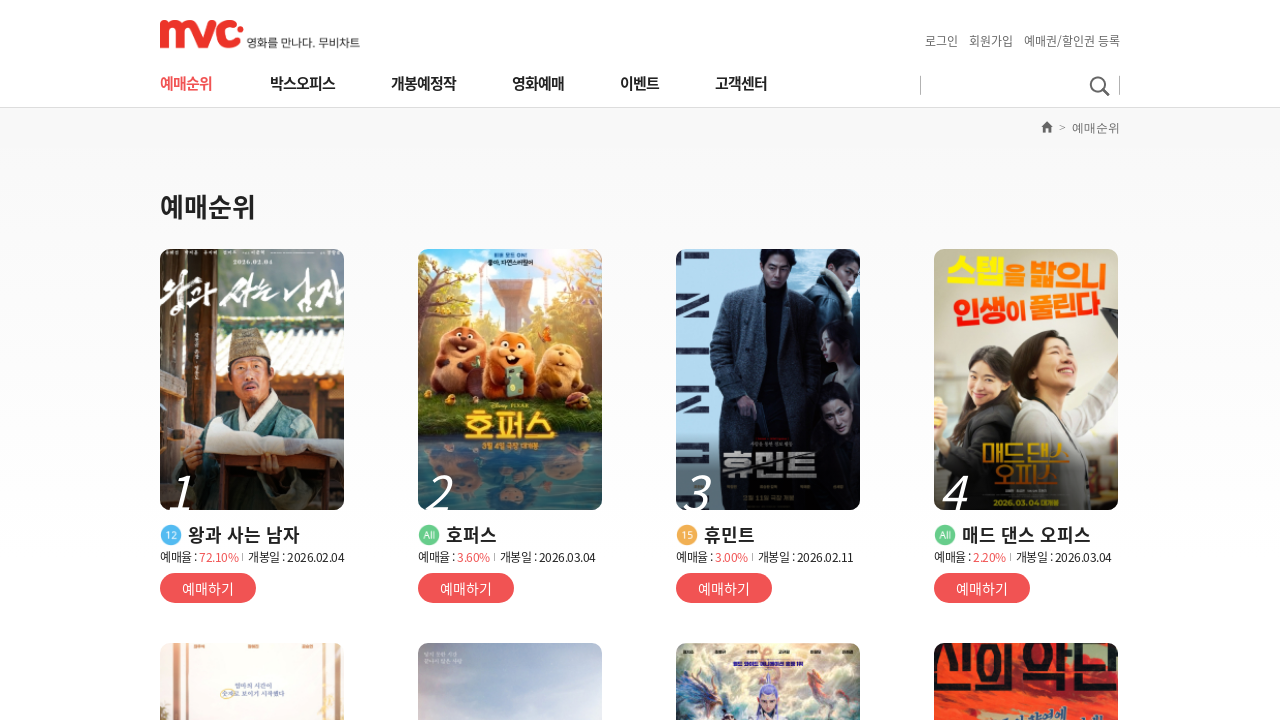

Located first movie item in the list
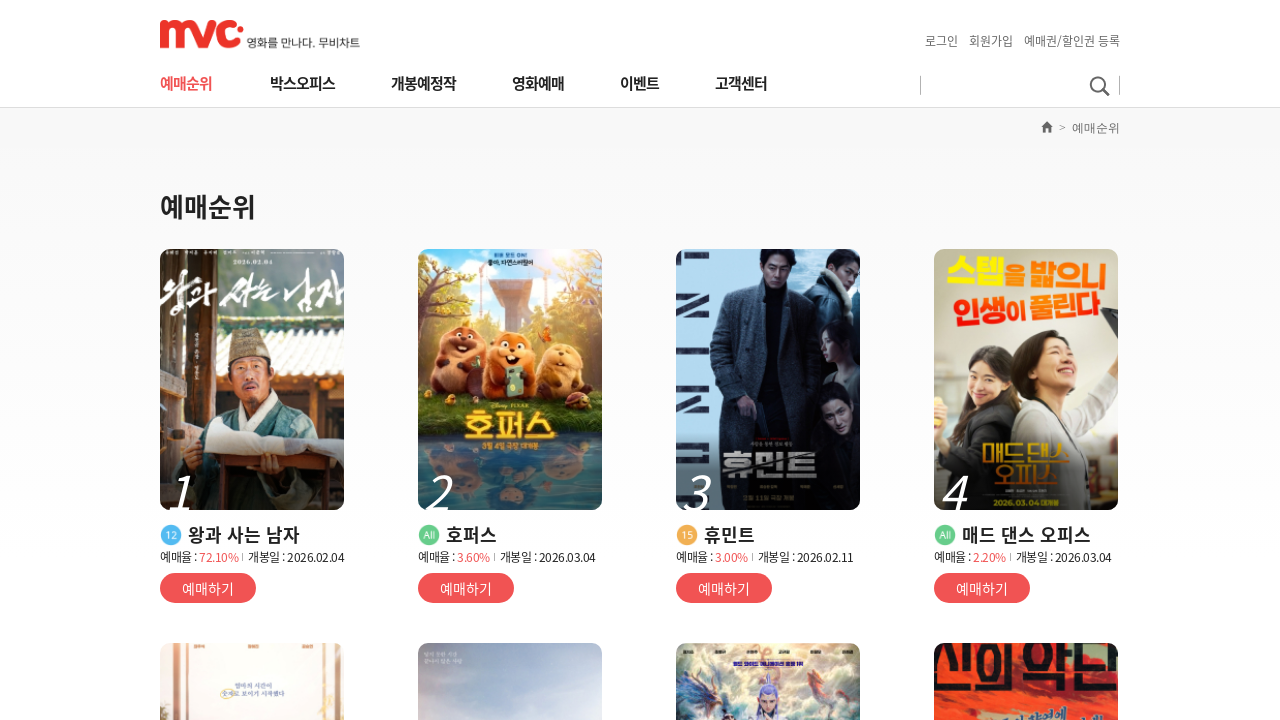

Found link to first movie
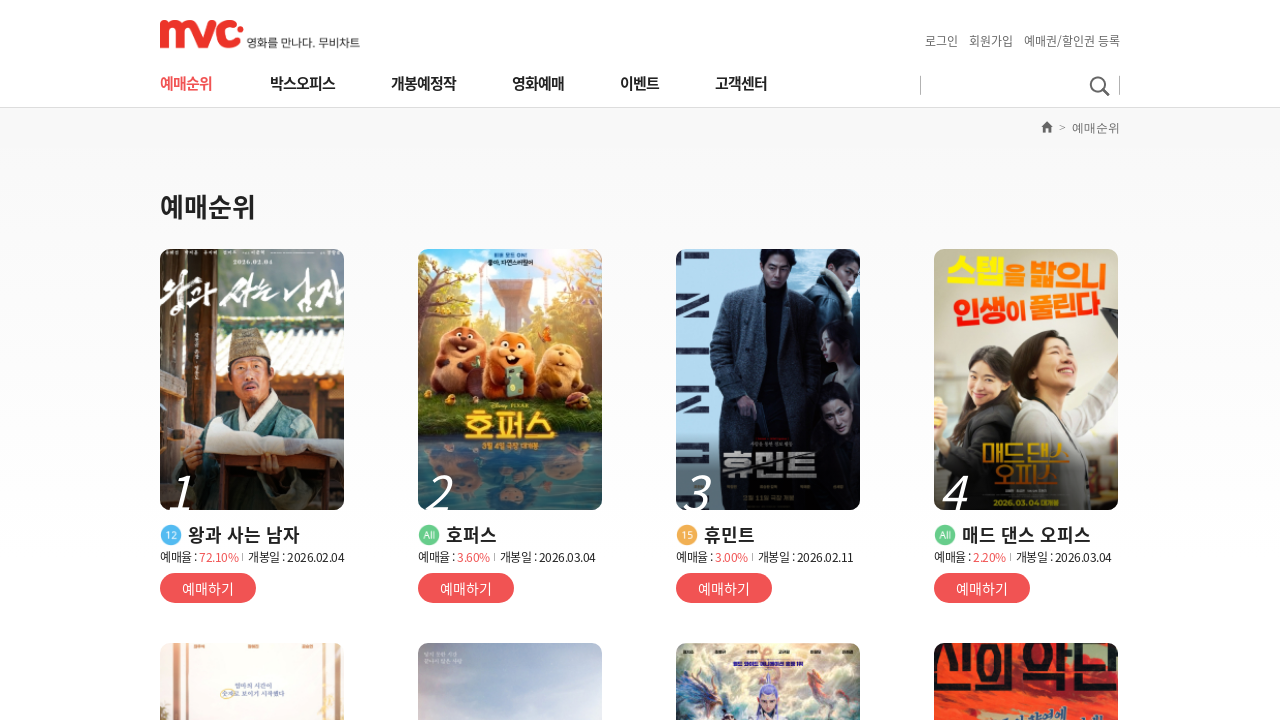

Clicked on first movie to navigate to detail page at (252, 380) on ul.movieBox-list > li >> nth=0 >> a >> nth=0
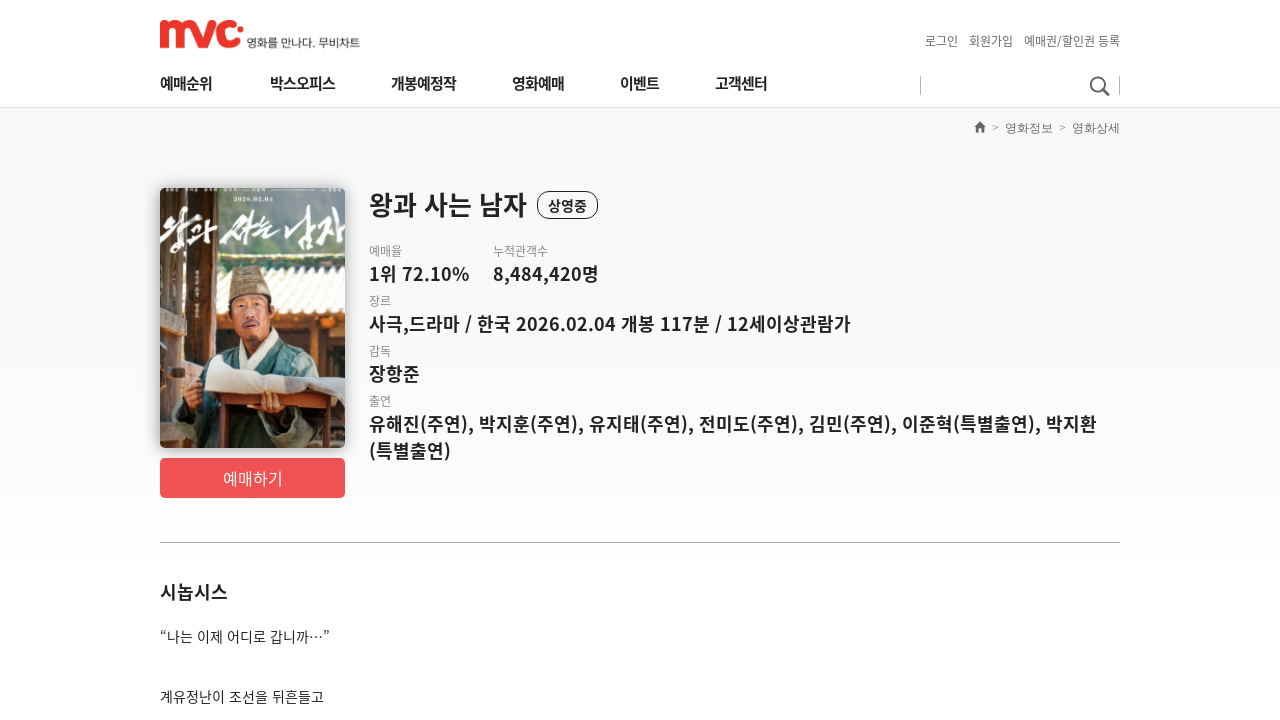

Waited for movie synopsis to load on detail page
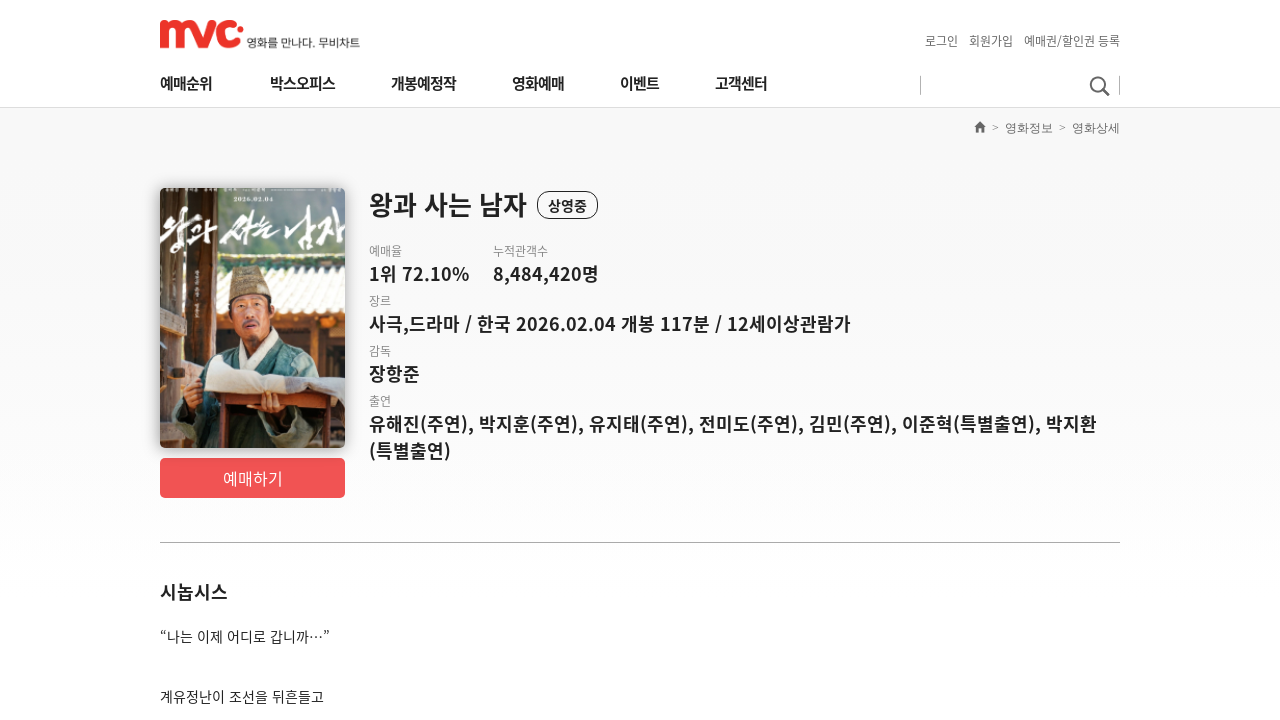

Navigated back to Korean movie ranking listing page
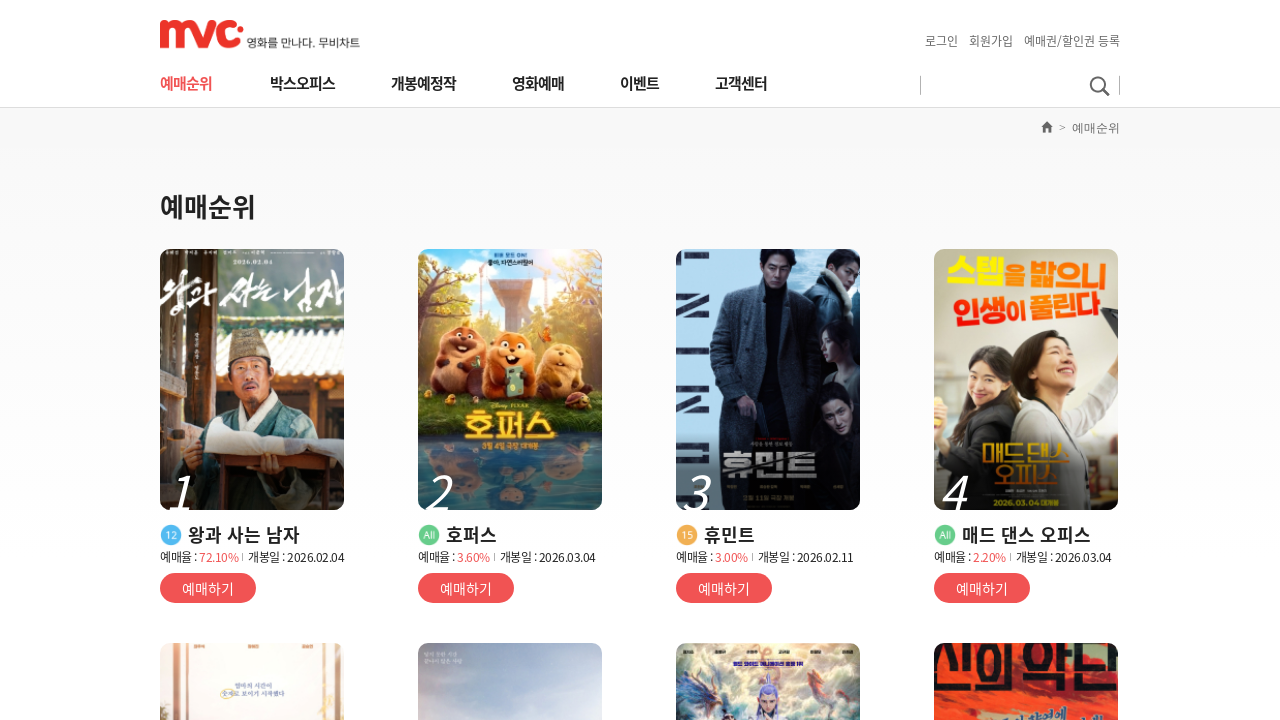

Verified movie list loaded after returning to listing page
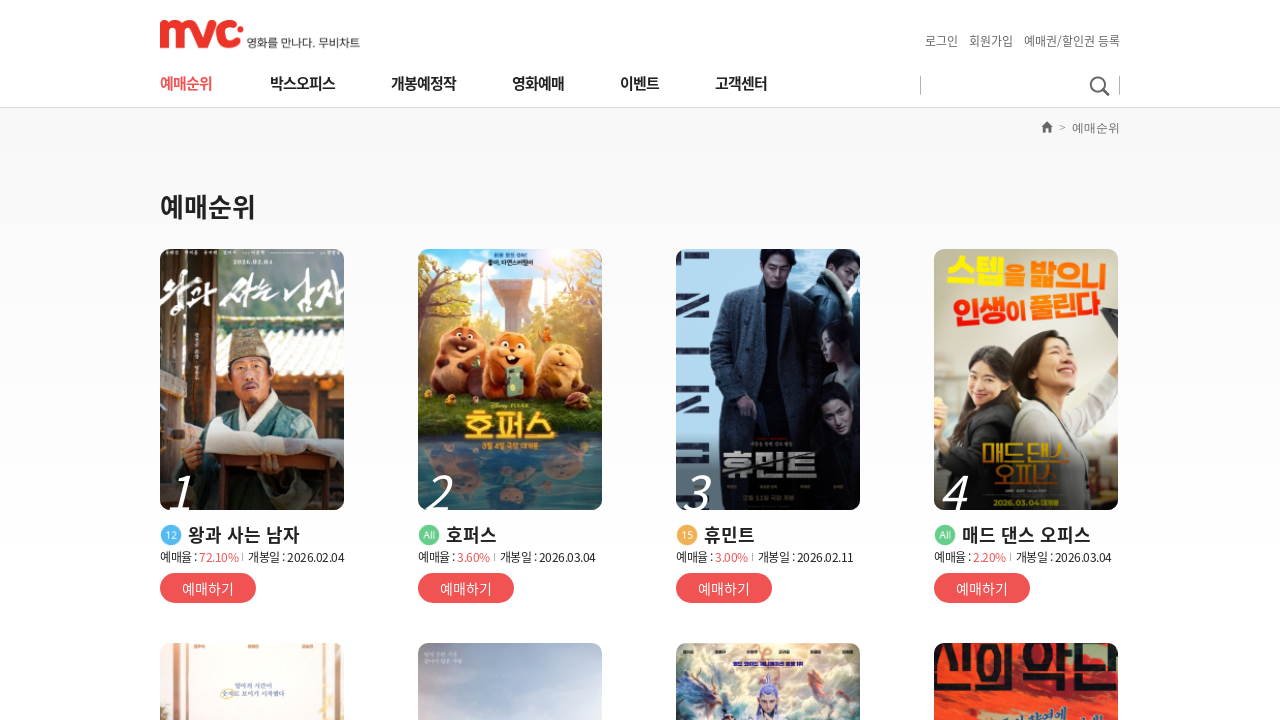

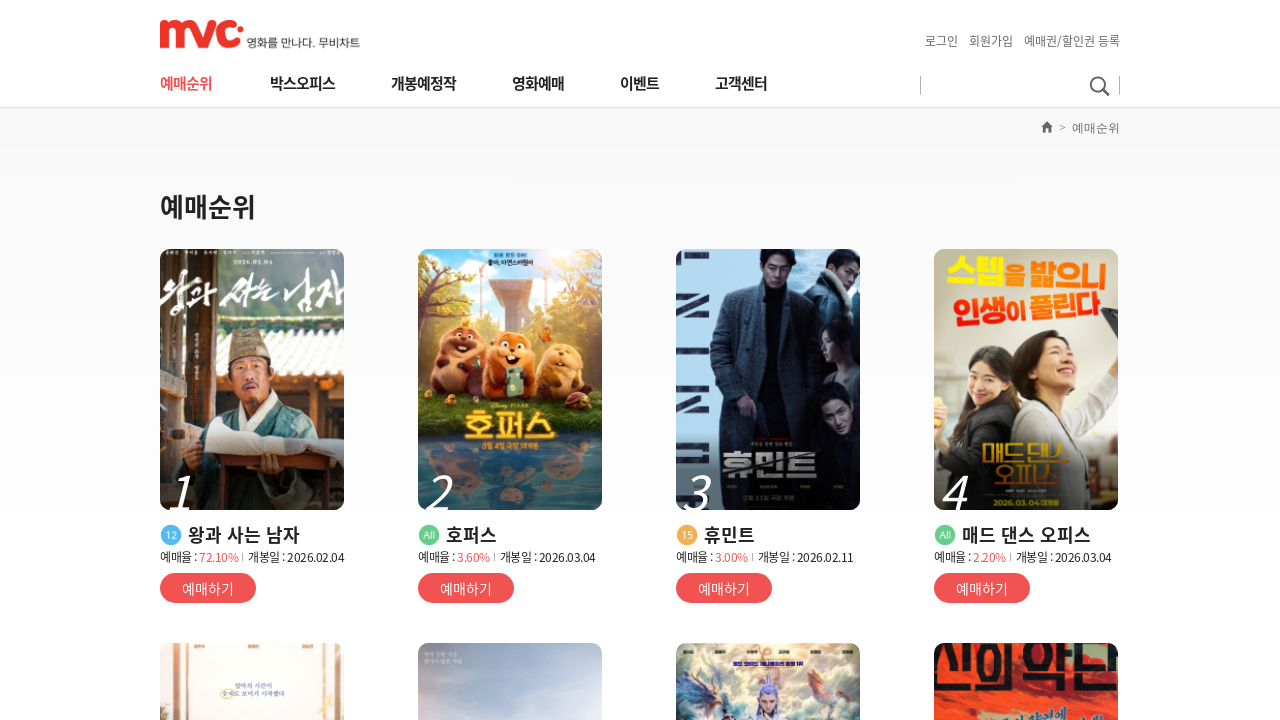